Tests movie ticket booking functionality by entering number of tickets, selecting ticket class and user type, entering an invalid promo code, and clicking the Book Now button to verify the final price calculation.

Starting URL: https://muntasir101.github.io/Movie-Ticket-Booking/

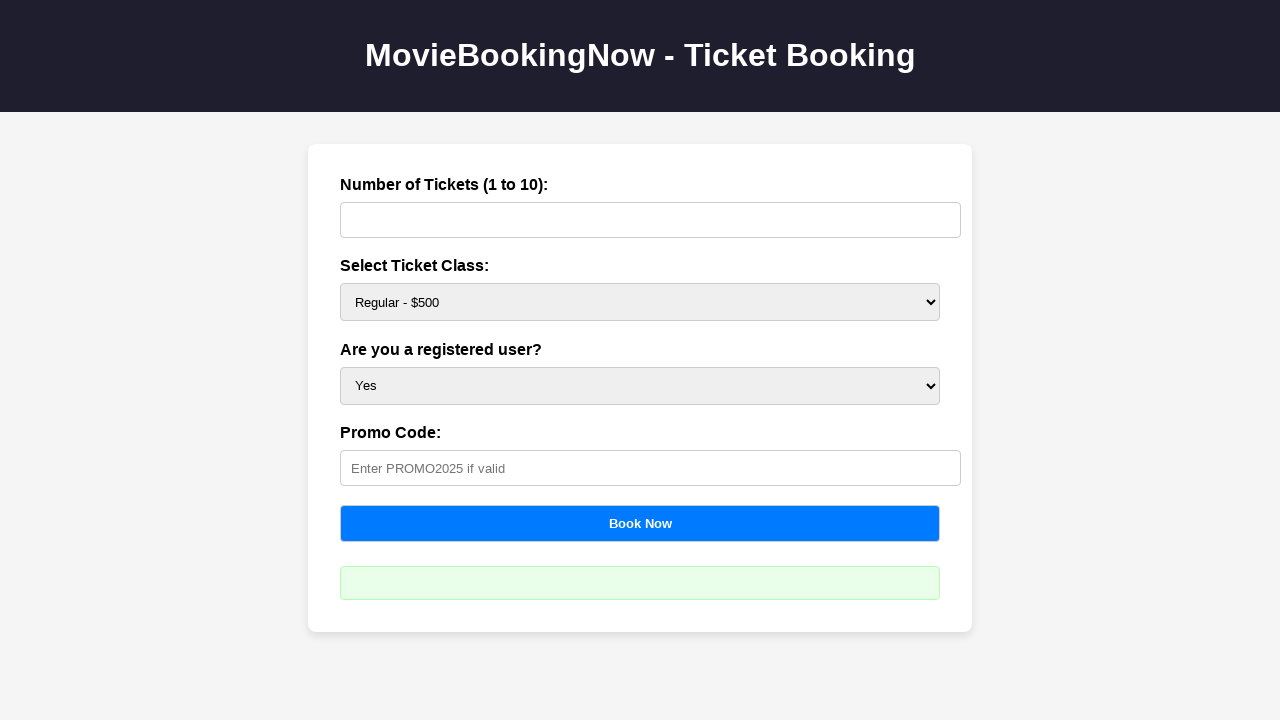

Entered 4 tickets in the number of tickets field on #tickets
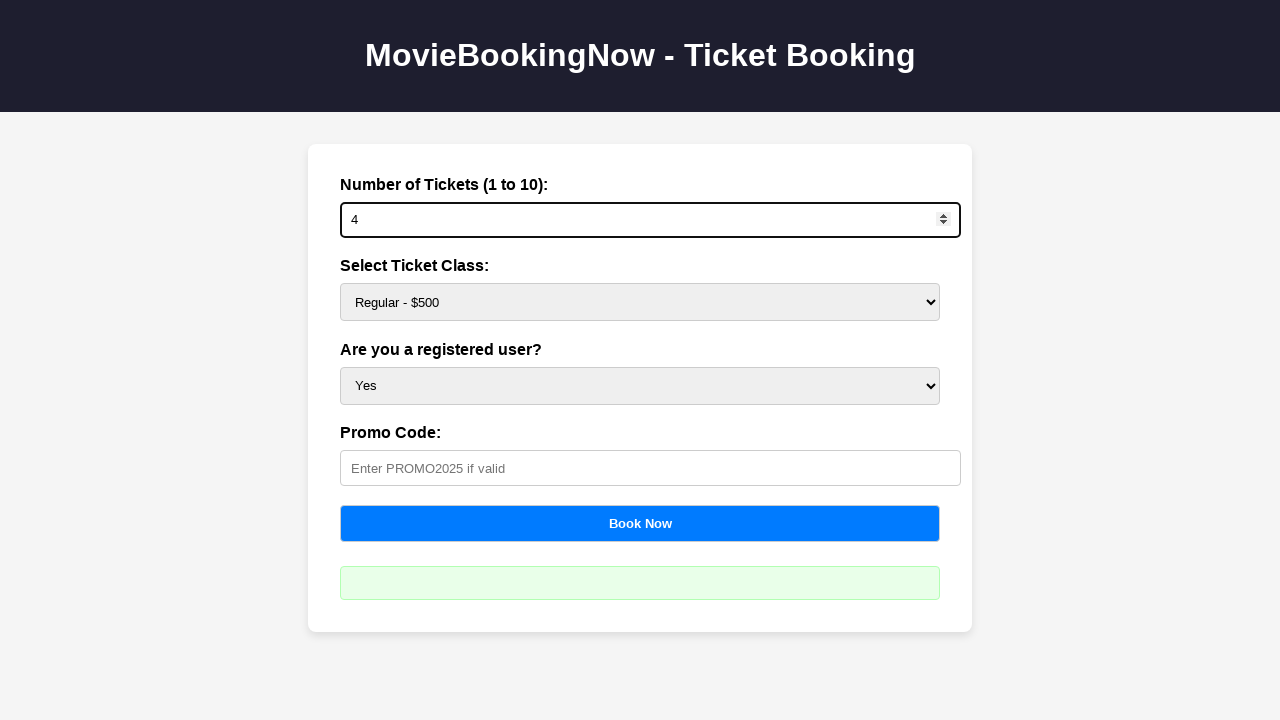

Selected VIP ticket class with price $2000 on #price
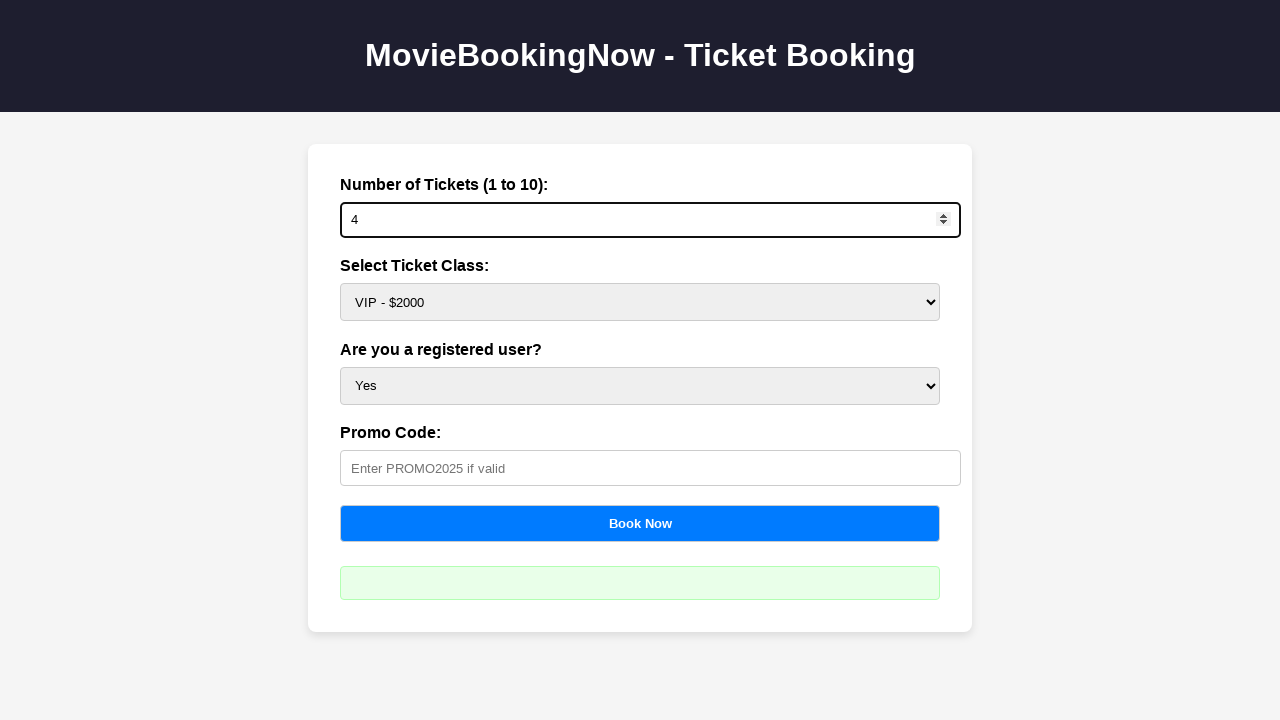

Selected 'No' for registered user option on #user
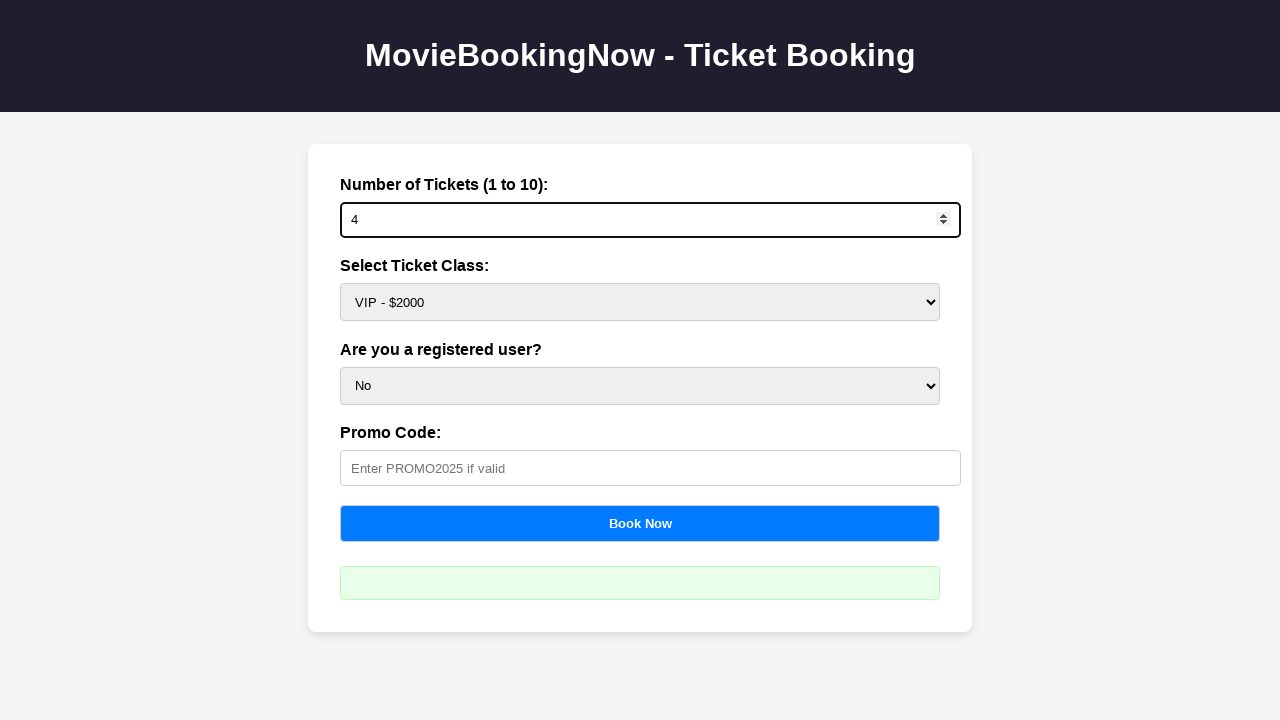

Entered invalid promo code 'PROMO2027' on #promo
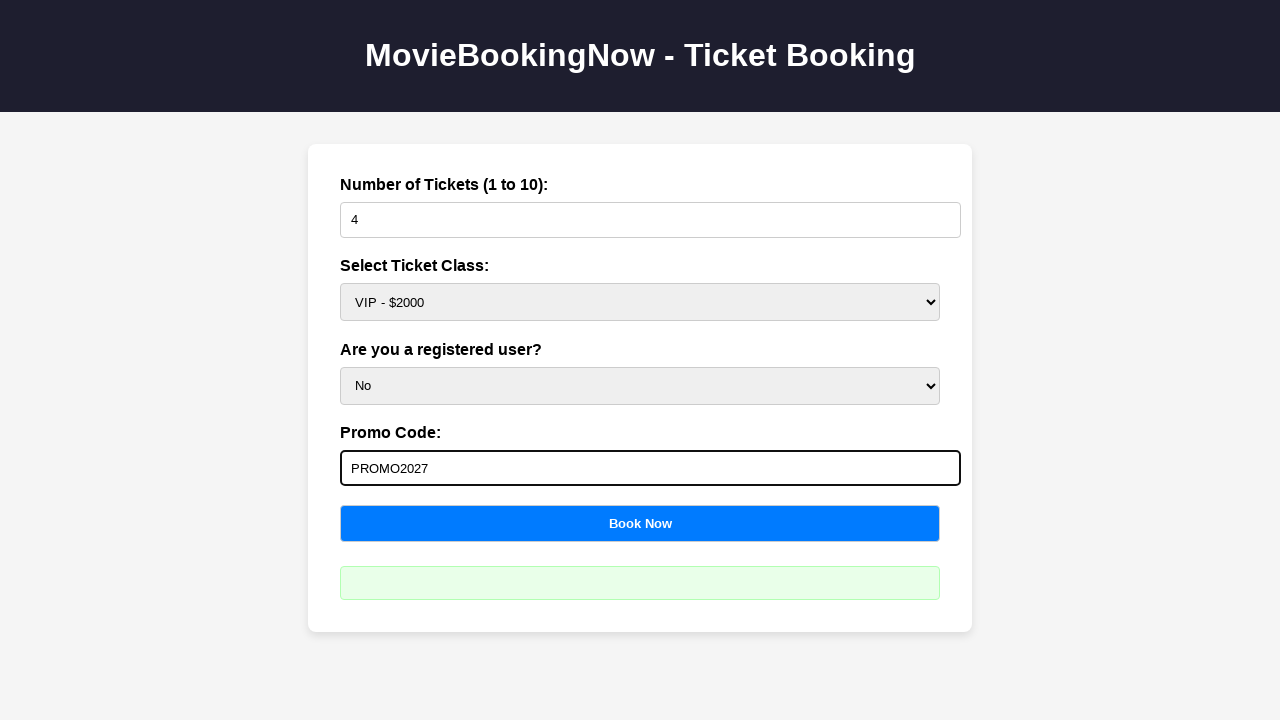

Clicked Book Now button to calculate final price at (640, 523) on button[onclick='calculateBooking()']
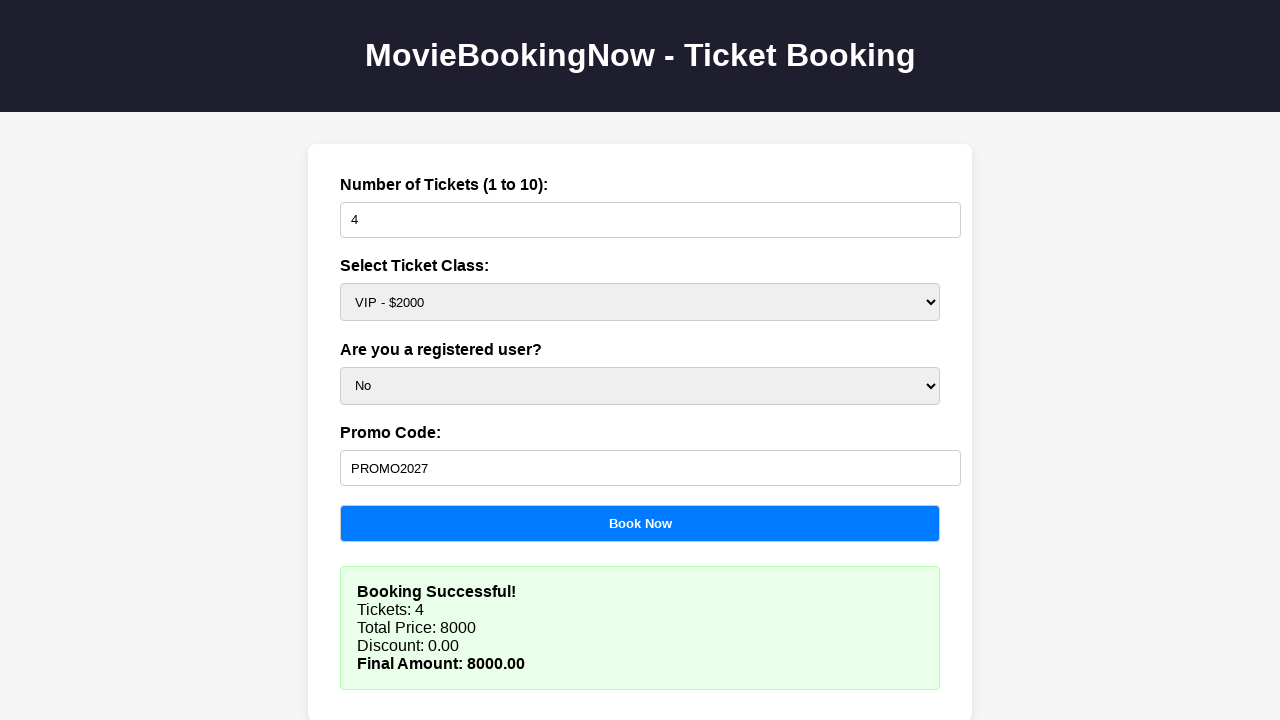

Final price displayed and verified
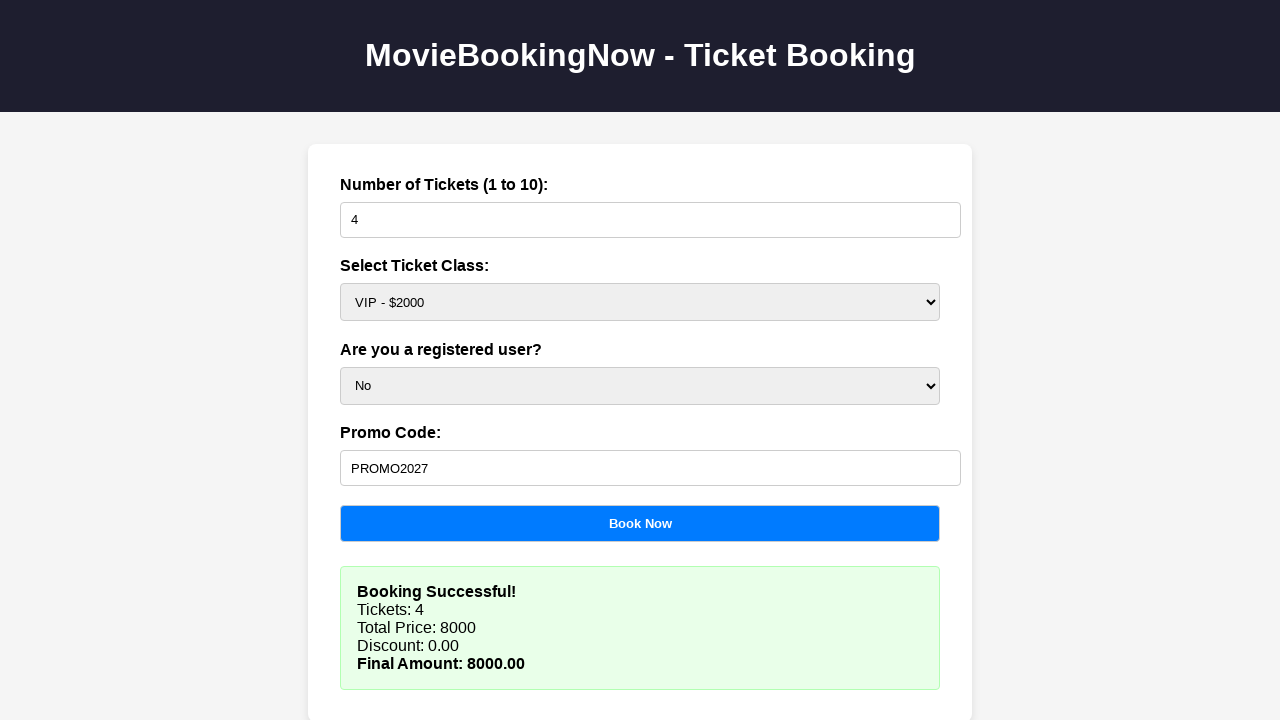

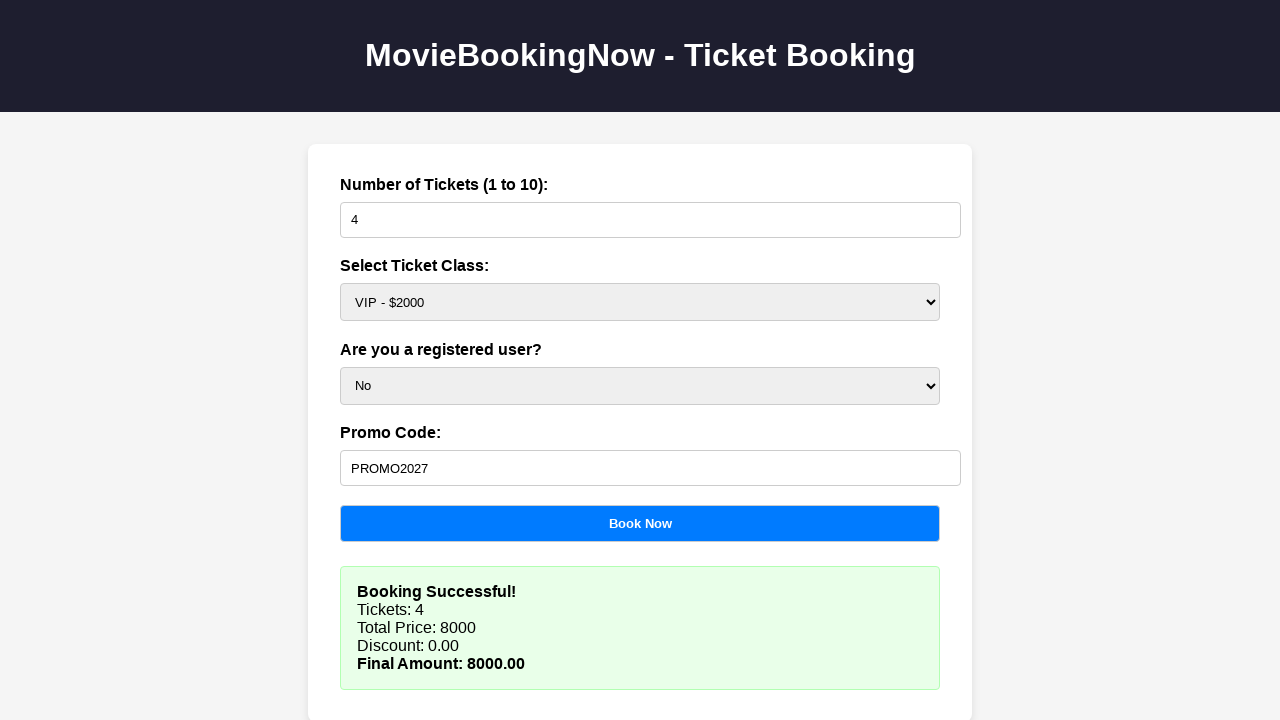